Tests checkbox functionality on LeafGround practice site by clicking on a checkbox element

Starting URL: https://leafground.com/checkbox.xhtml

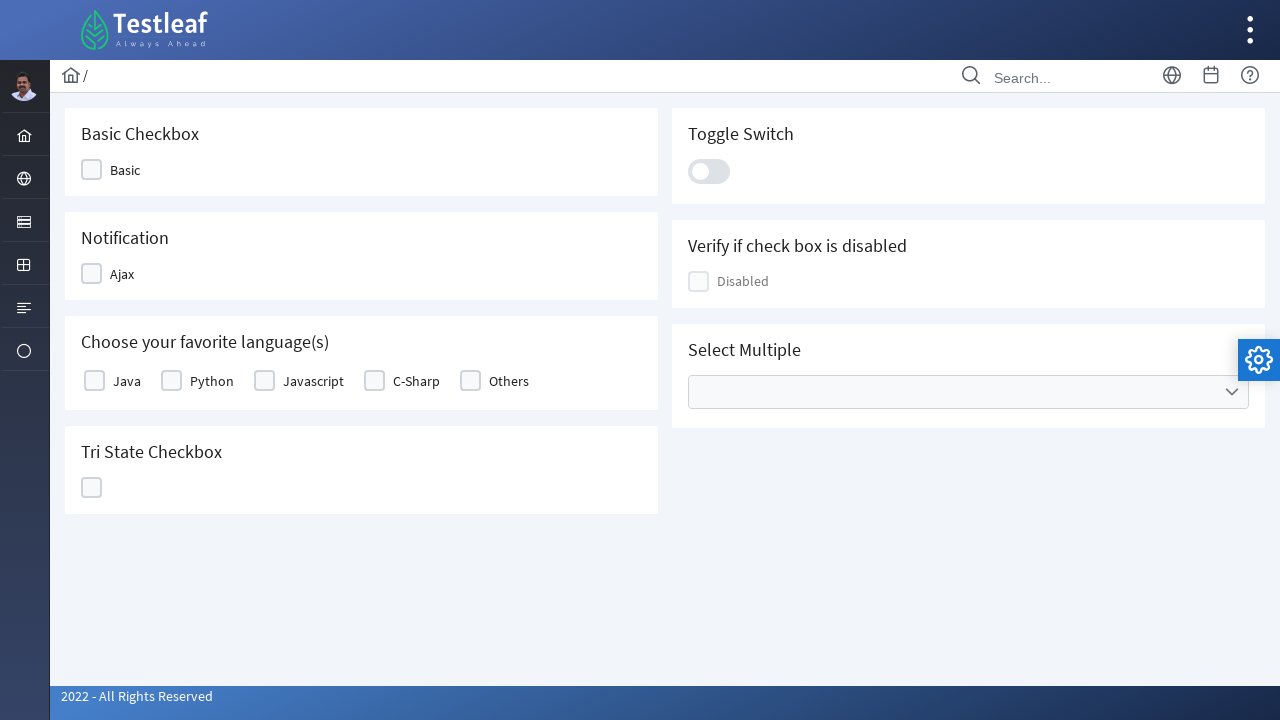

Clicked the first checkbox element on LeafGround checkbox practice page at (92, 170) on (//div[@class='ui-chkbox-box ui-widget ui-corner-all ui-state-default'])[1]
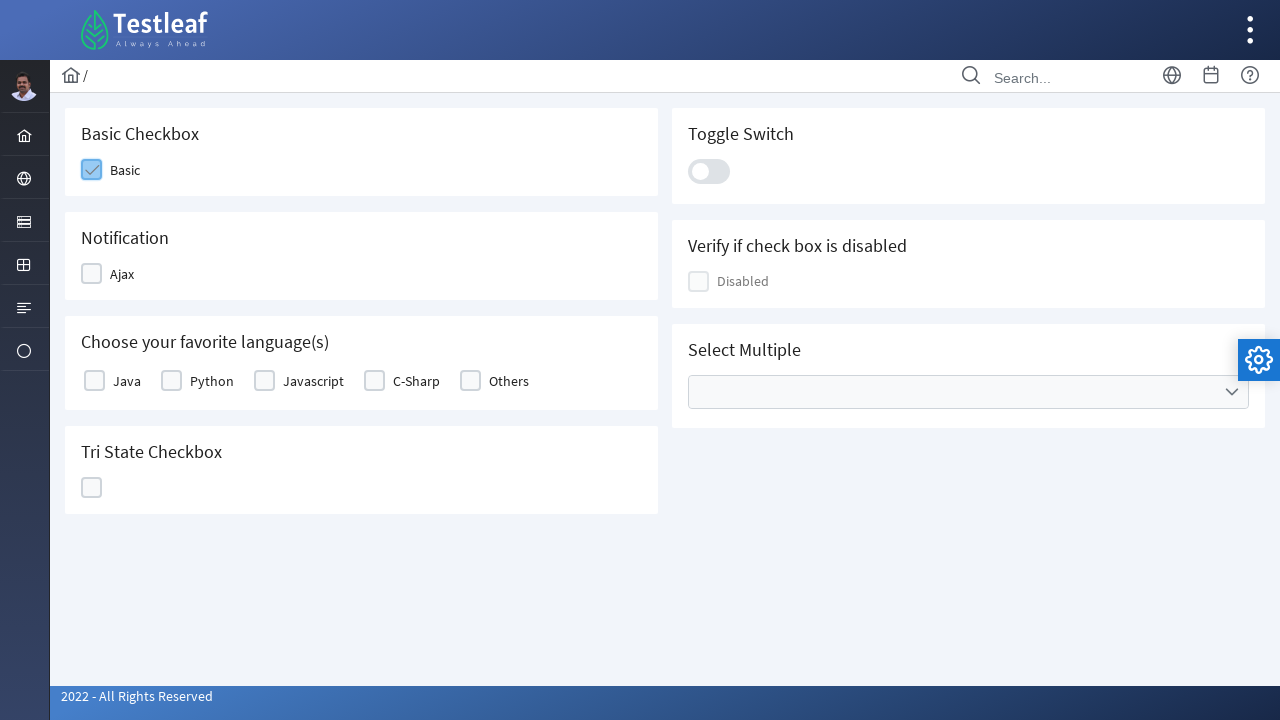

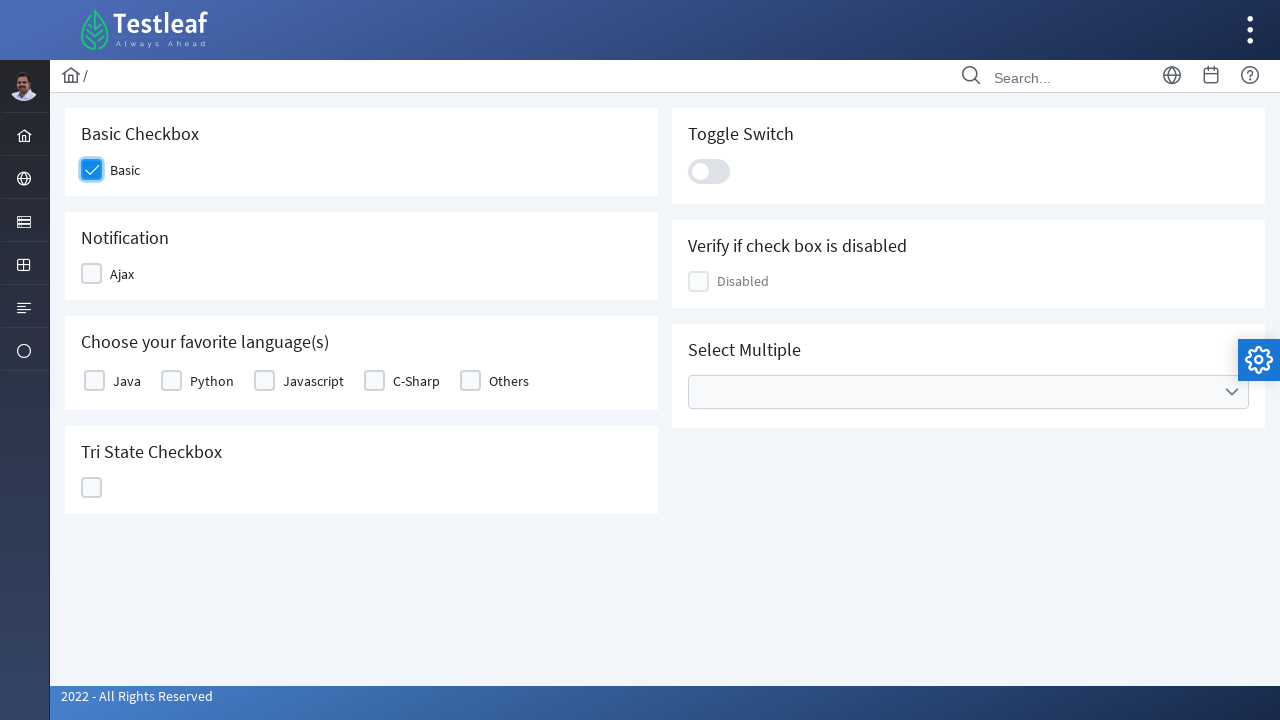